Tests exit intent functionality by moving cursor outside viewport to trigger modal popup

Starting URL: https://the-internet.herokuapp.com

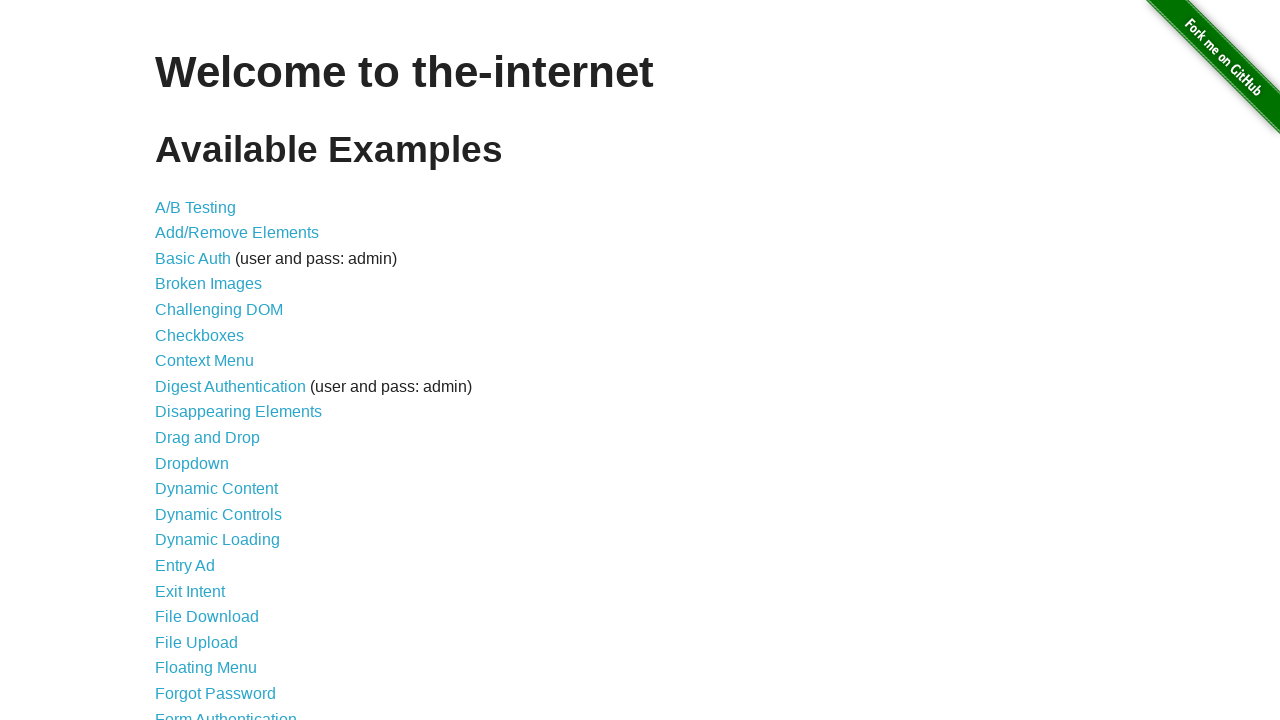

Clicked Exit Intent link at (190, 591) on a[href='/exit_intent']
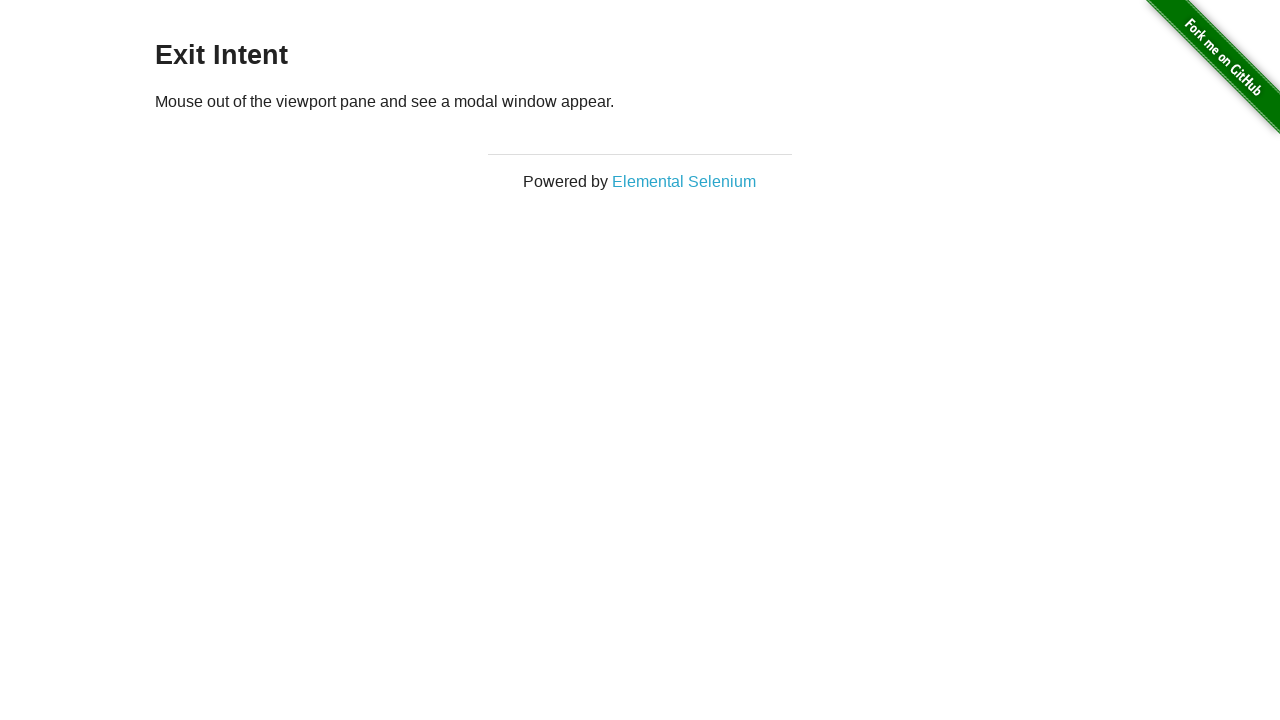

Moved cursor to top-left corner at (0, 0)
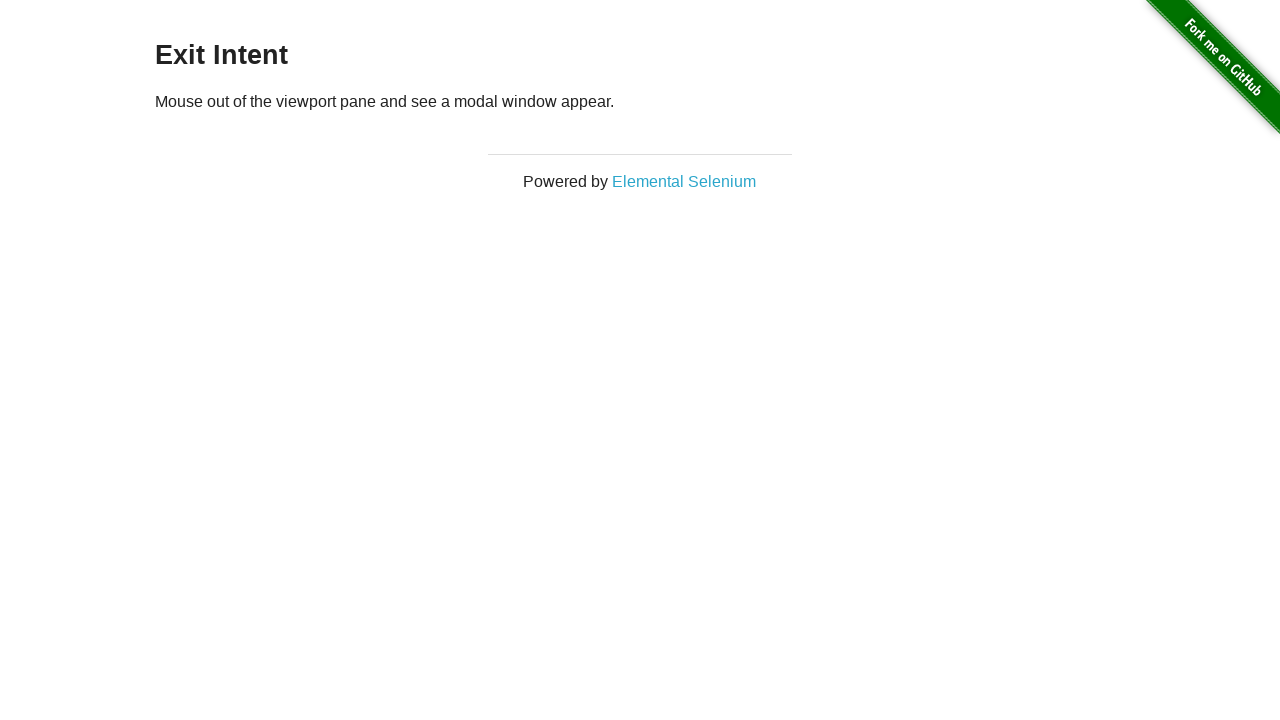

Moved cursor outside viewport to trigger exit intent modal at (600, -10)
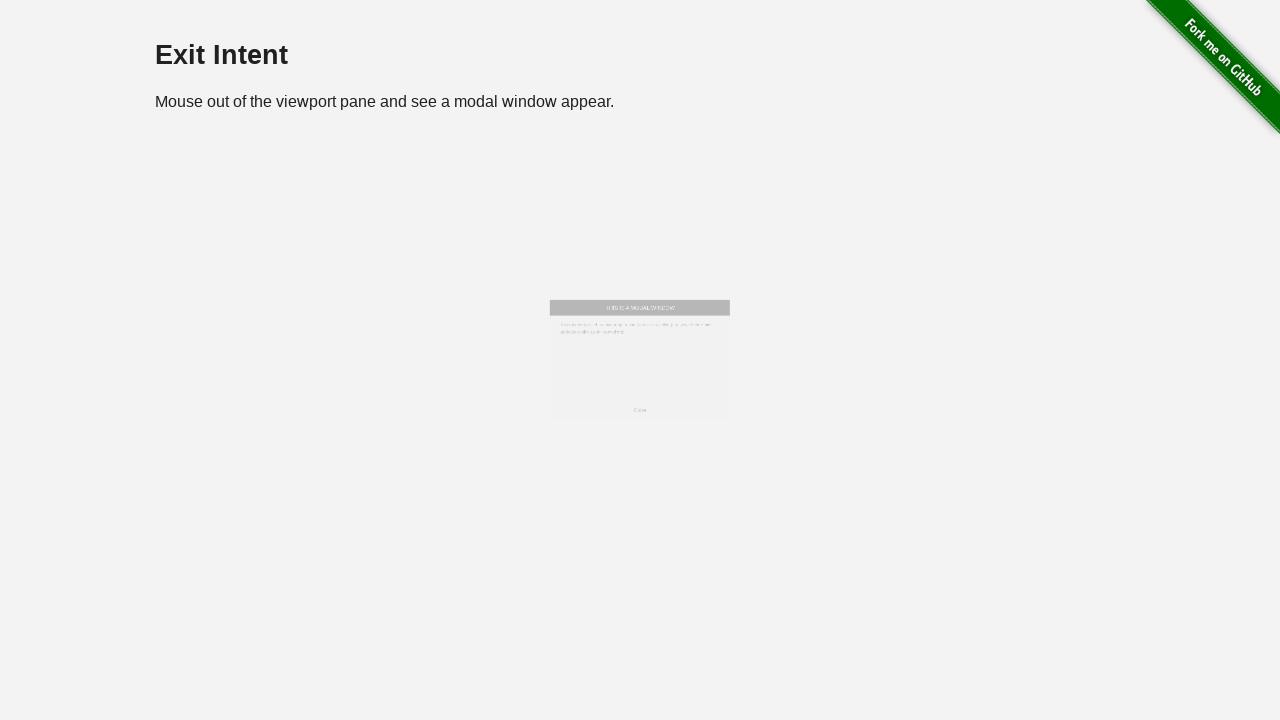

Exit intent modal appeared on screen
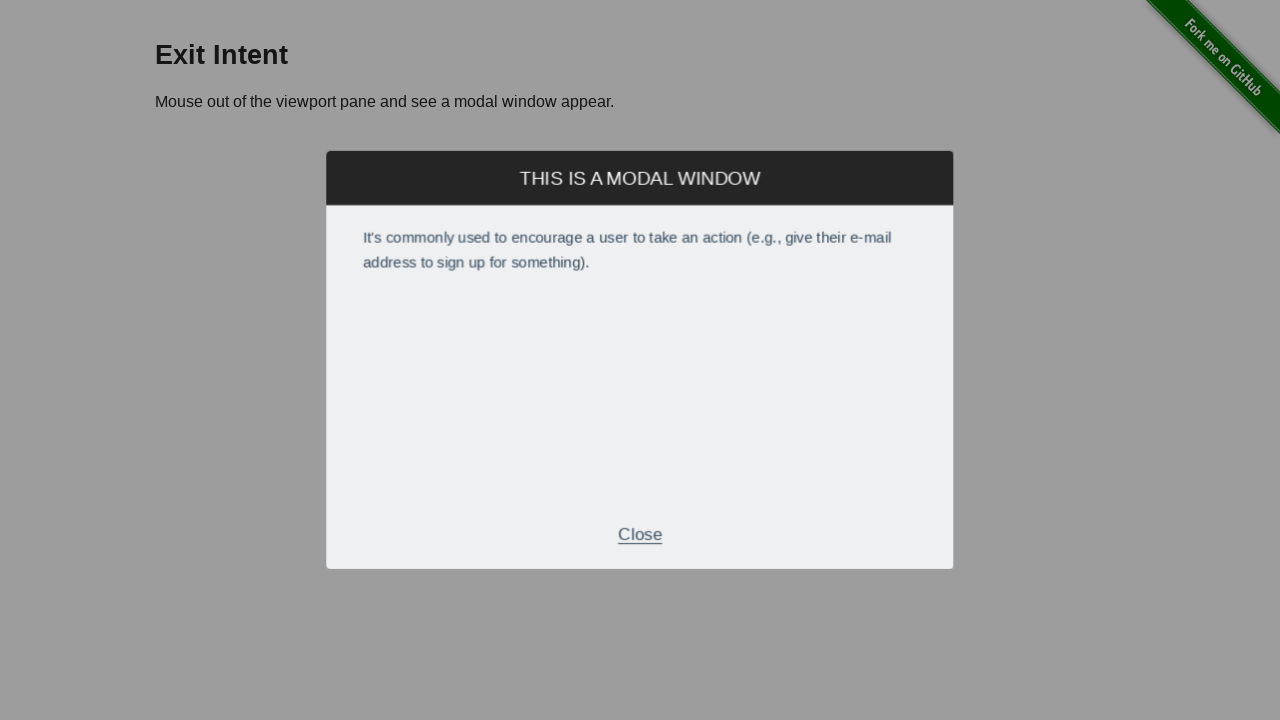

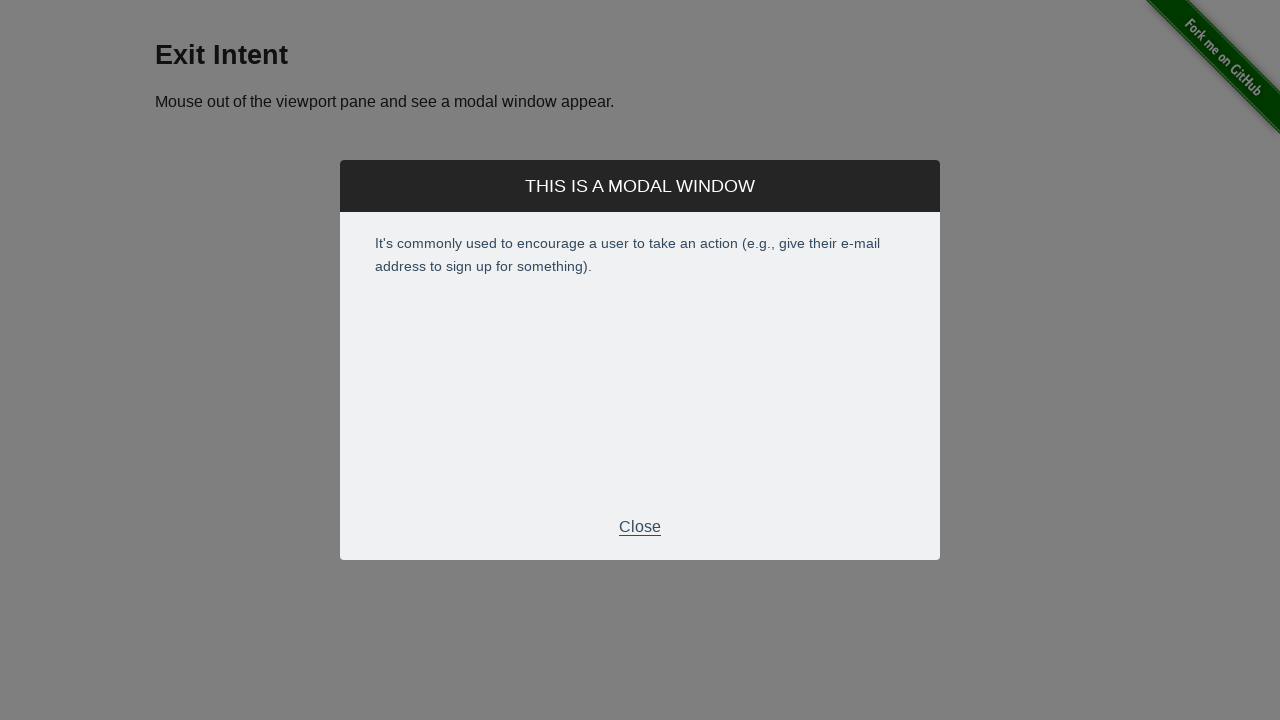